Tests dropdown menu functionality by selecting a country from a dropdown list on a demo site

Starting URL: https://www.globalsqa.com/demo-site/select-dropdown-menu/

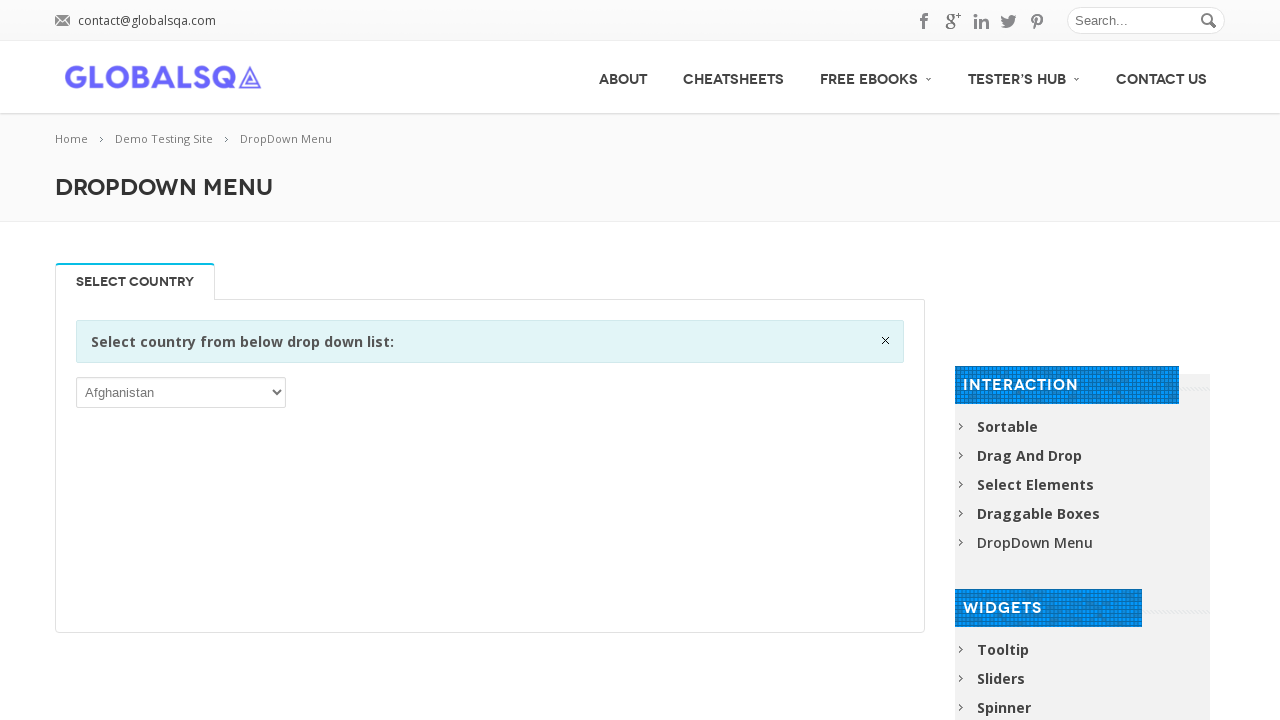

Clicked on dropdown menu to open it at (181, 392) on select
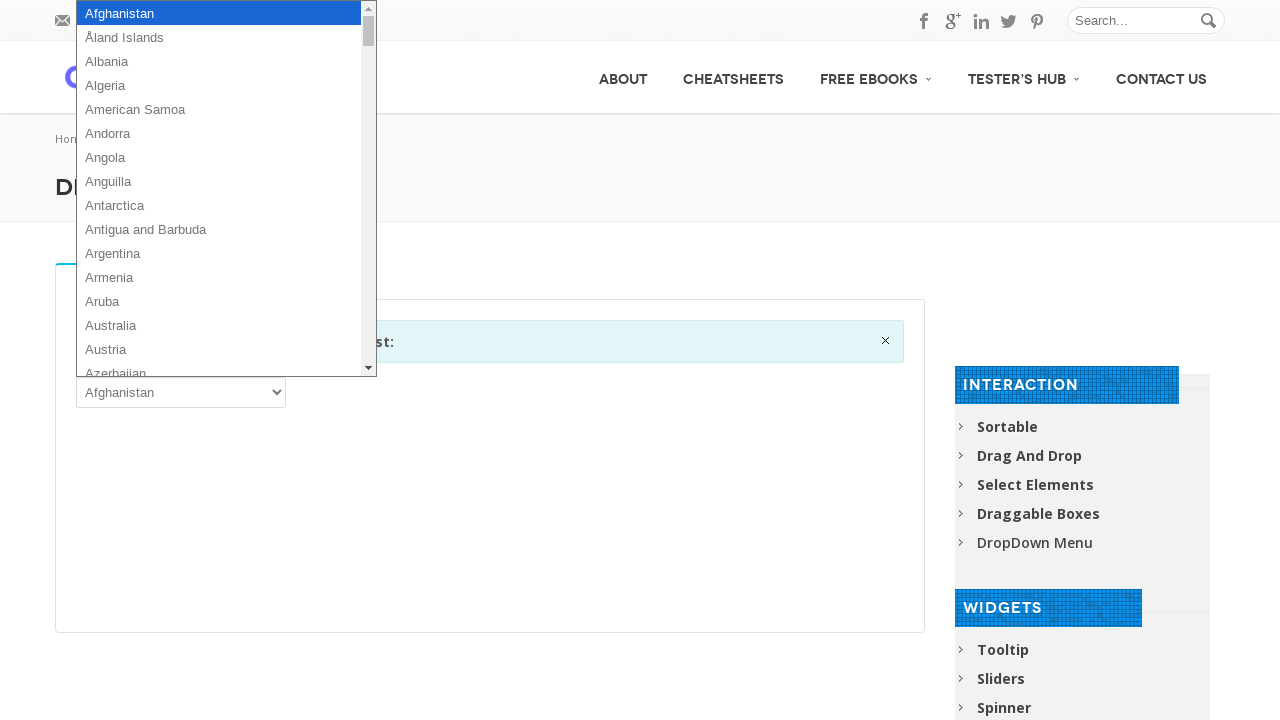

Selected 'Antarctica' from the dropdown menu on select
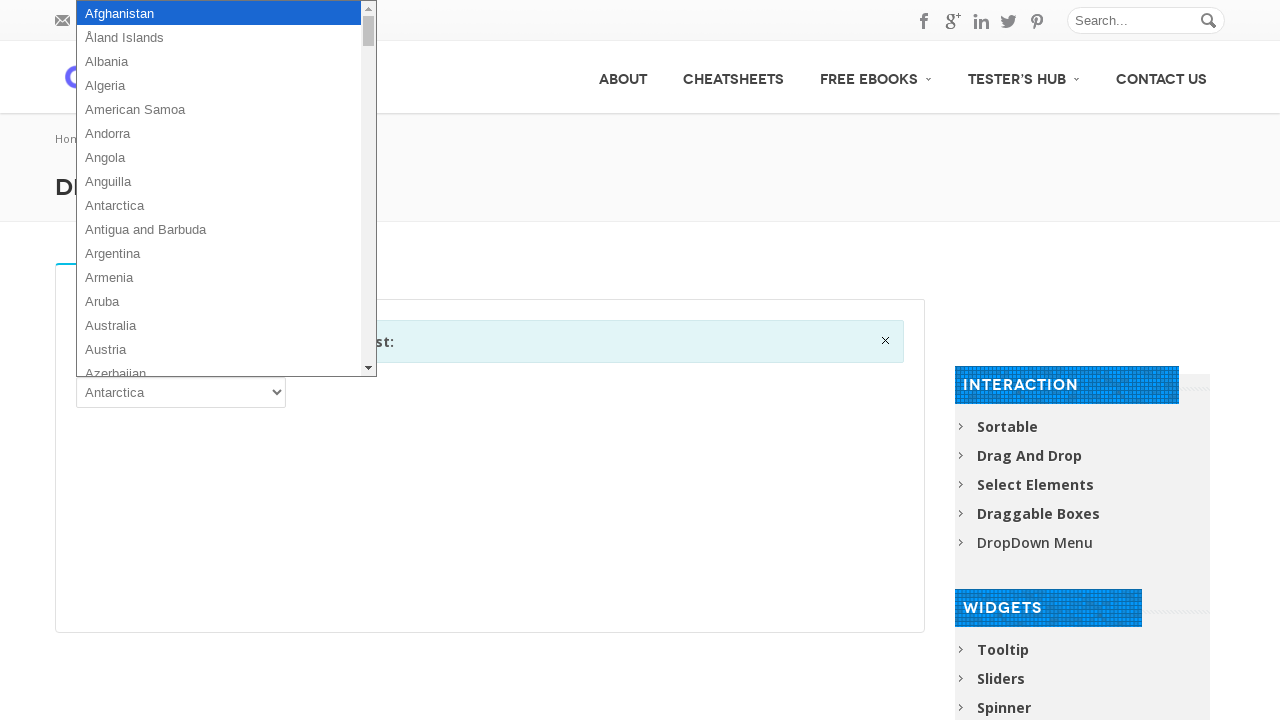

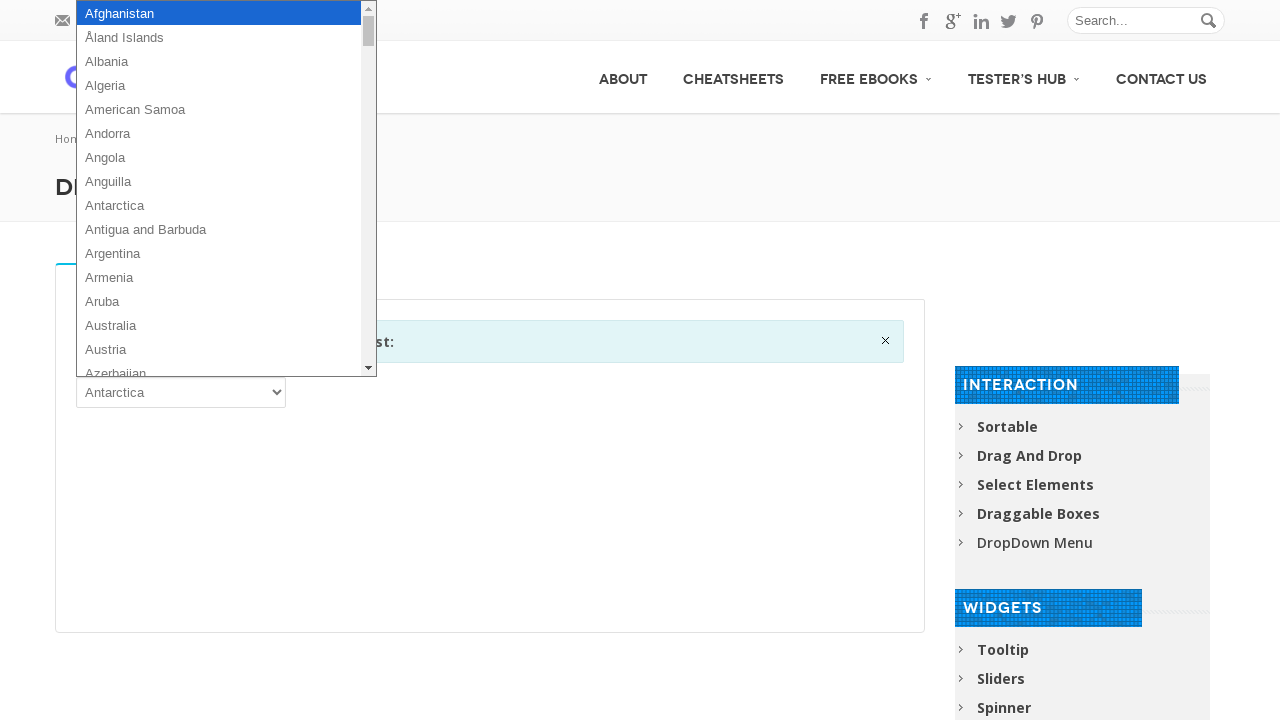